Tests the forgot password functionality by filling in an email address and submitting the form

Starting URL: https://practice.cydeo.com/forgot_password

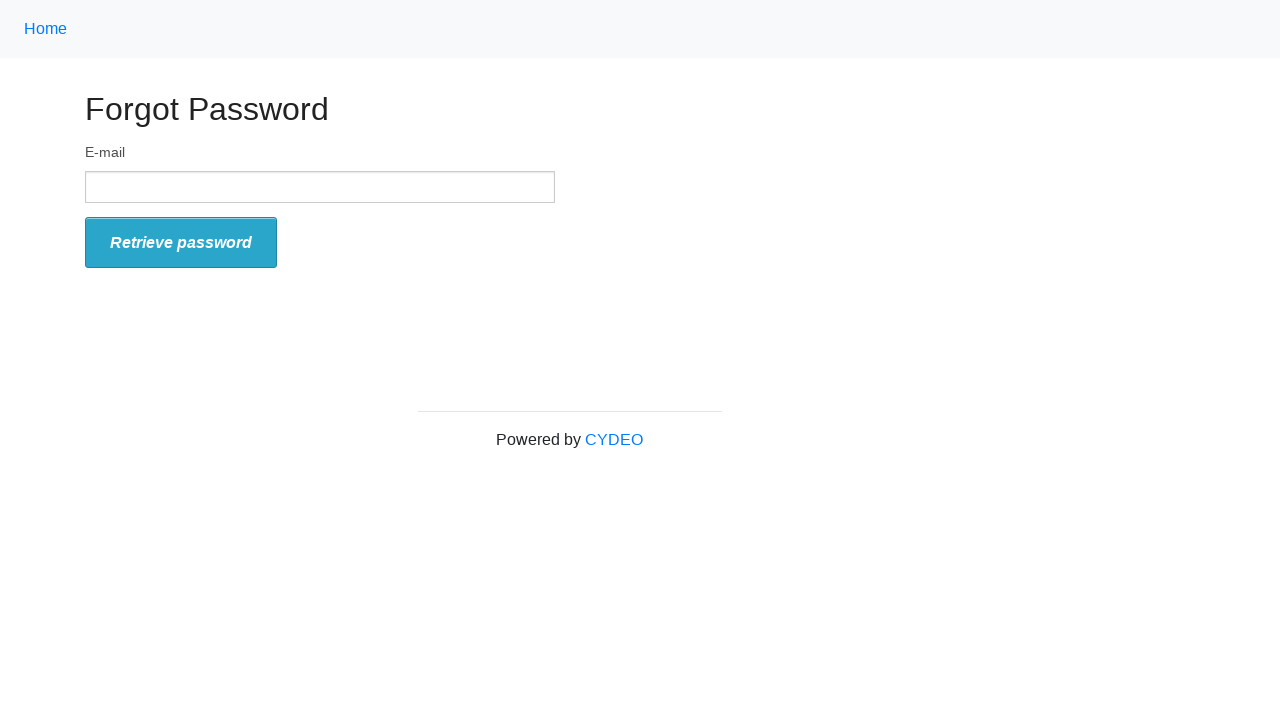

Filled email field with 'someone@someone.com' on input[name='email']
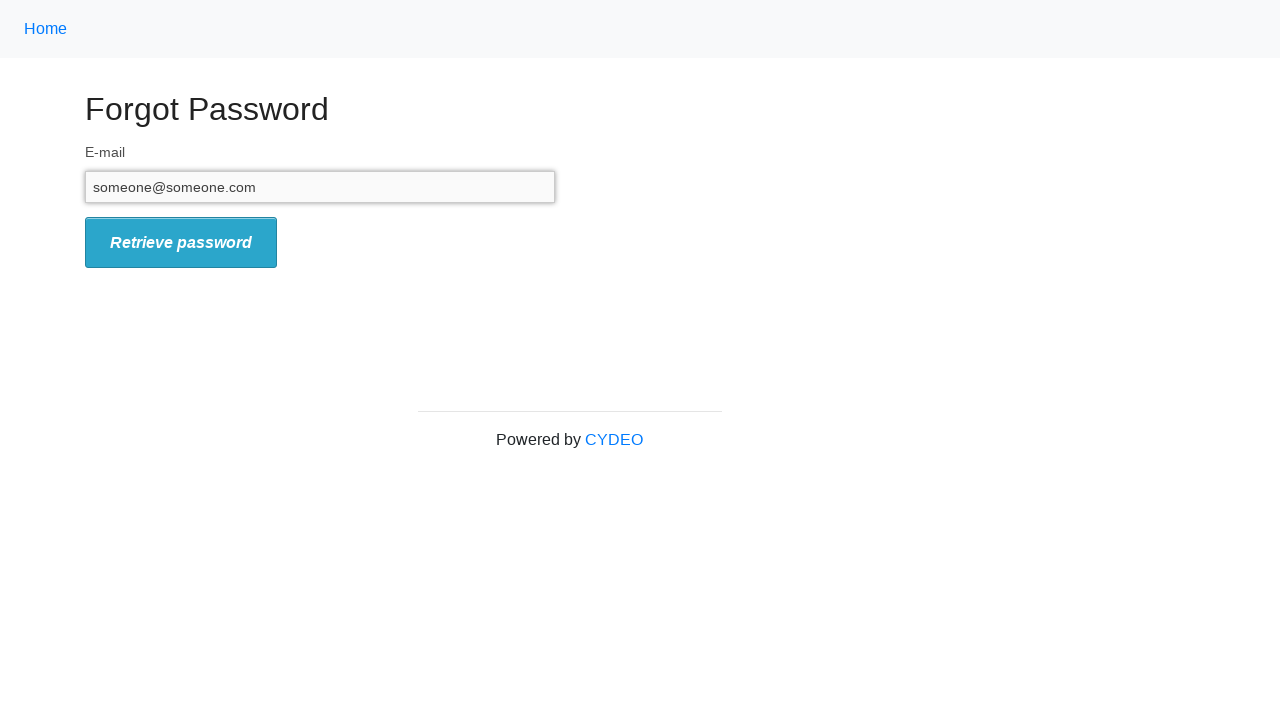

Clicked the retrieve password button to submit the forgot password form at (181, 243) on button[id='form_submit']
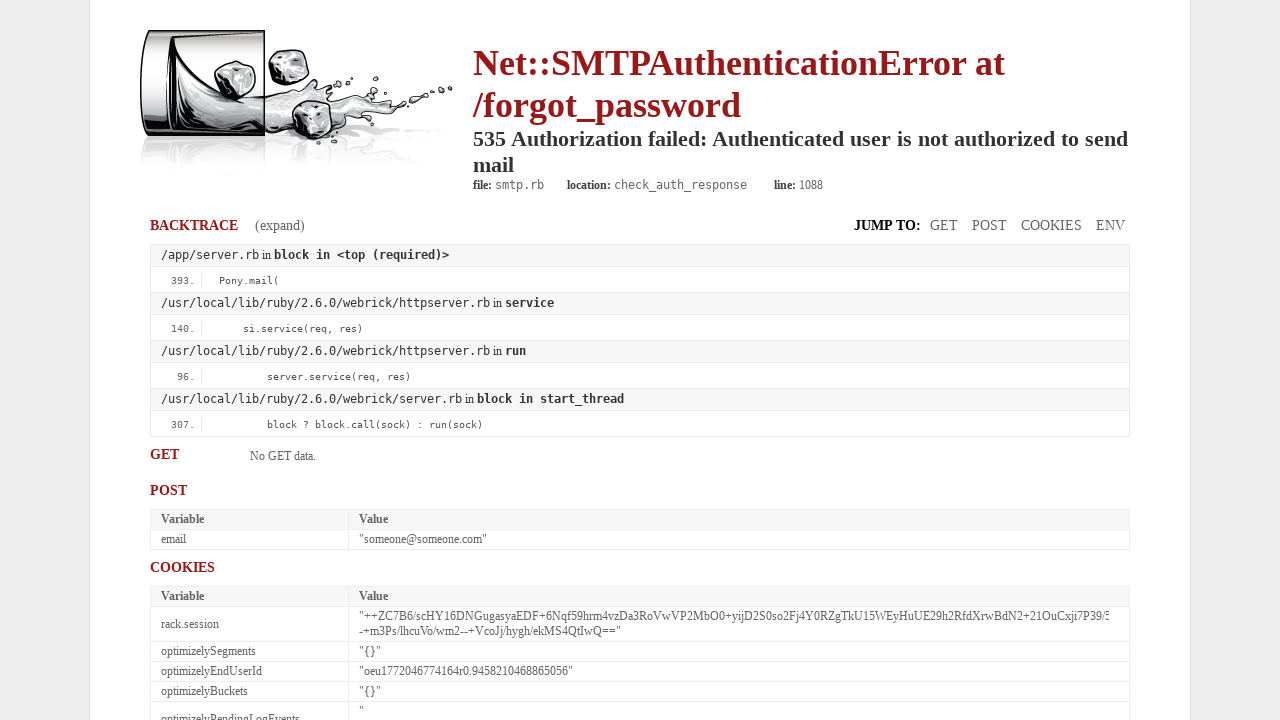

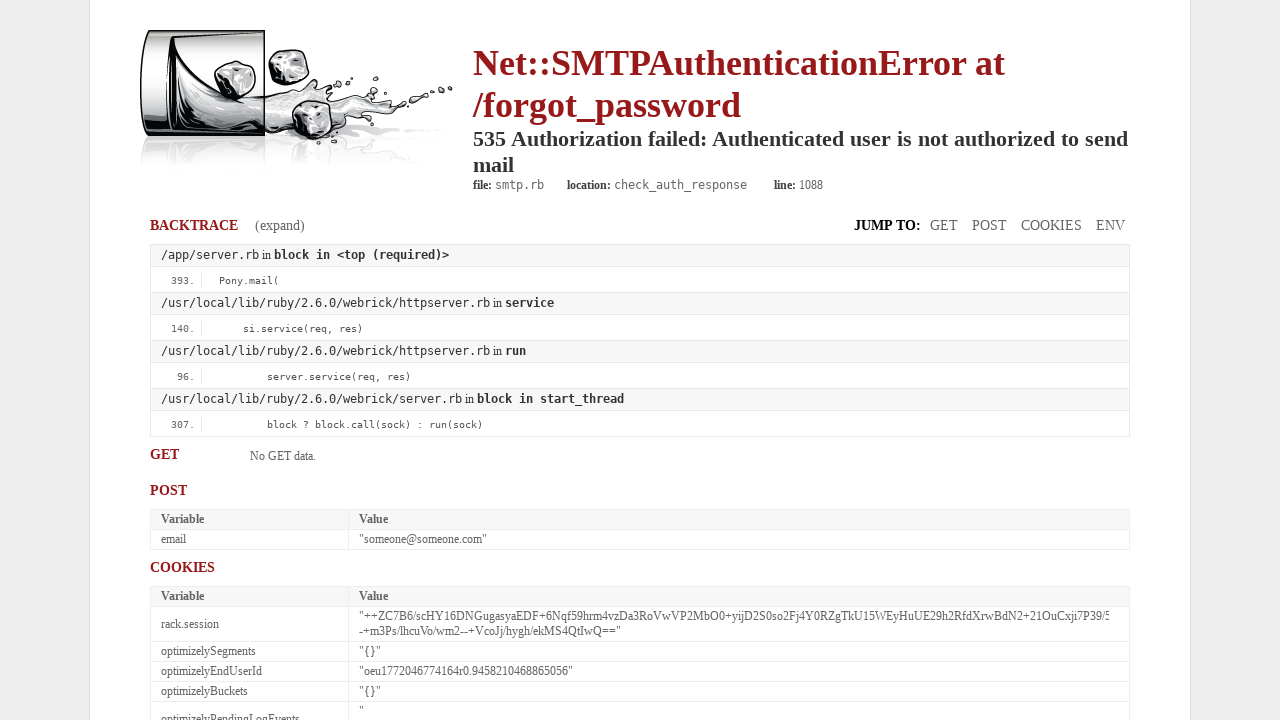